Tests adding a product to cart on demoblaze e-commerce demo site by clicking on the first product card and then clicking the Add to cart button

Starting URL: https://www.demoblaze.com/index.html

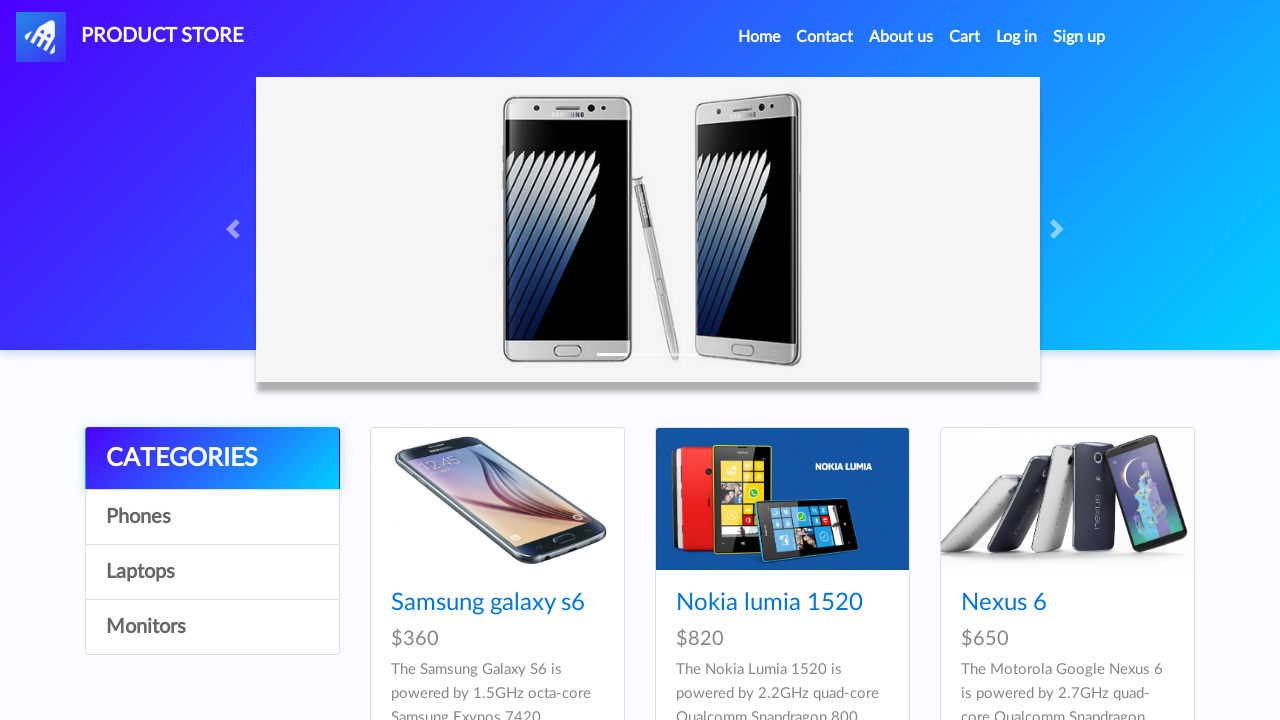

Clicked on the first product card at (497, 499) on .card > a >> nth=0
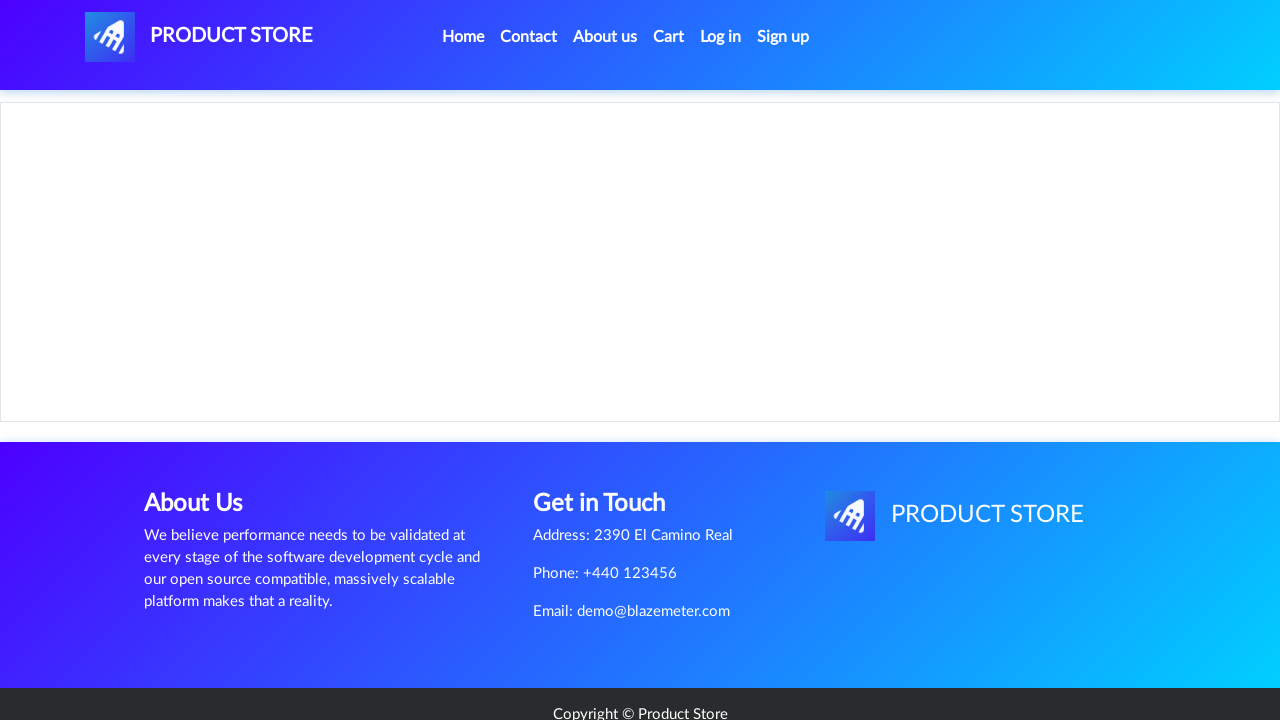

Set up dialog handler to dismiss alerts
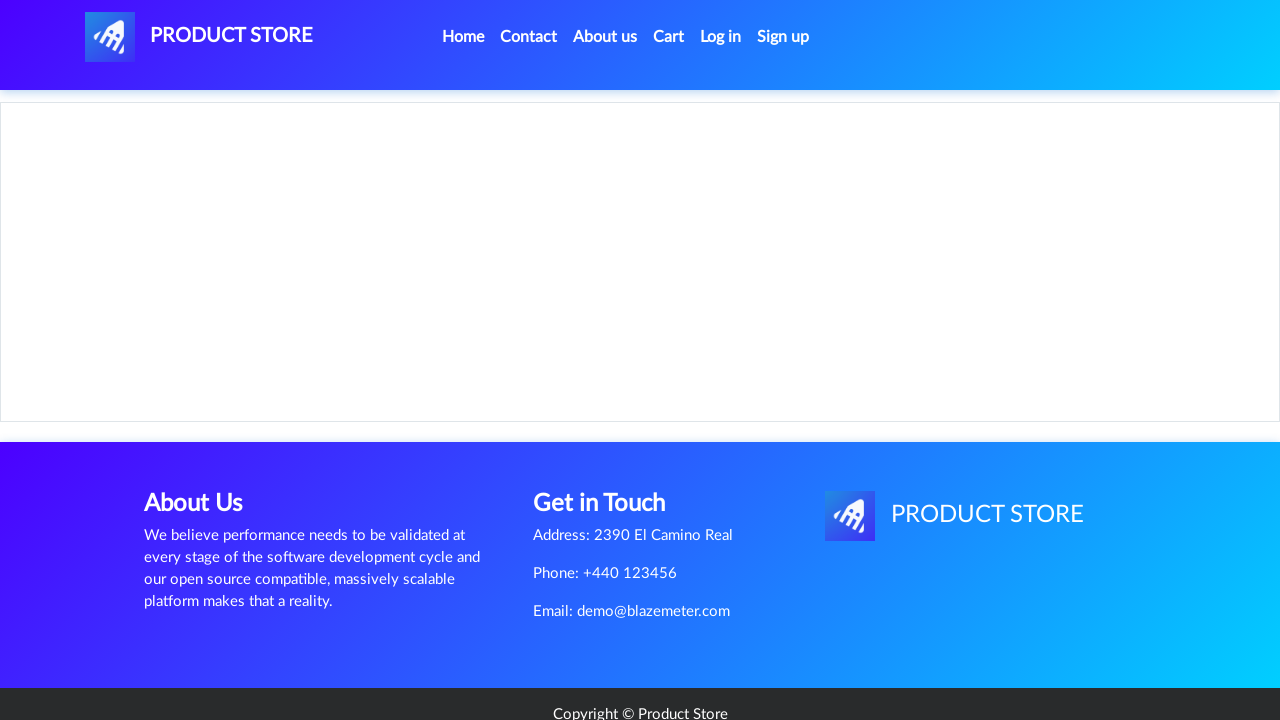

Clicked 'Add to cart' button at (610, 440) on internal:role=link[name="Add to cart"i]
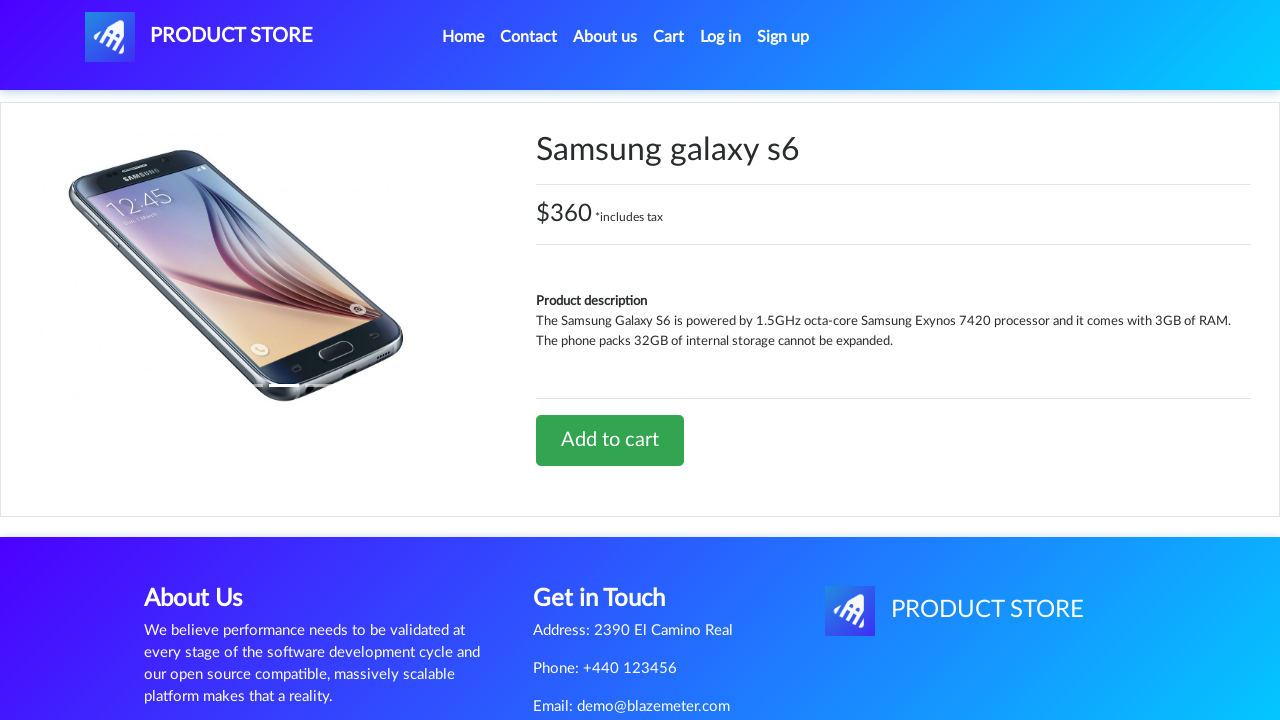

Waited for dialog to appear and be handled
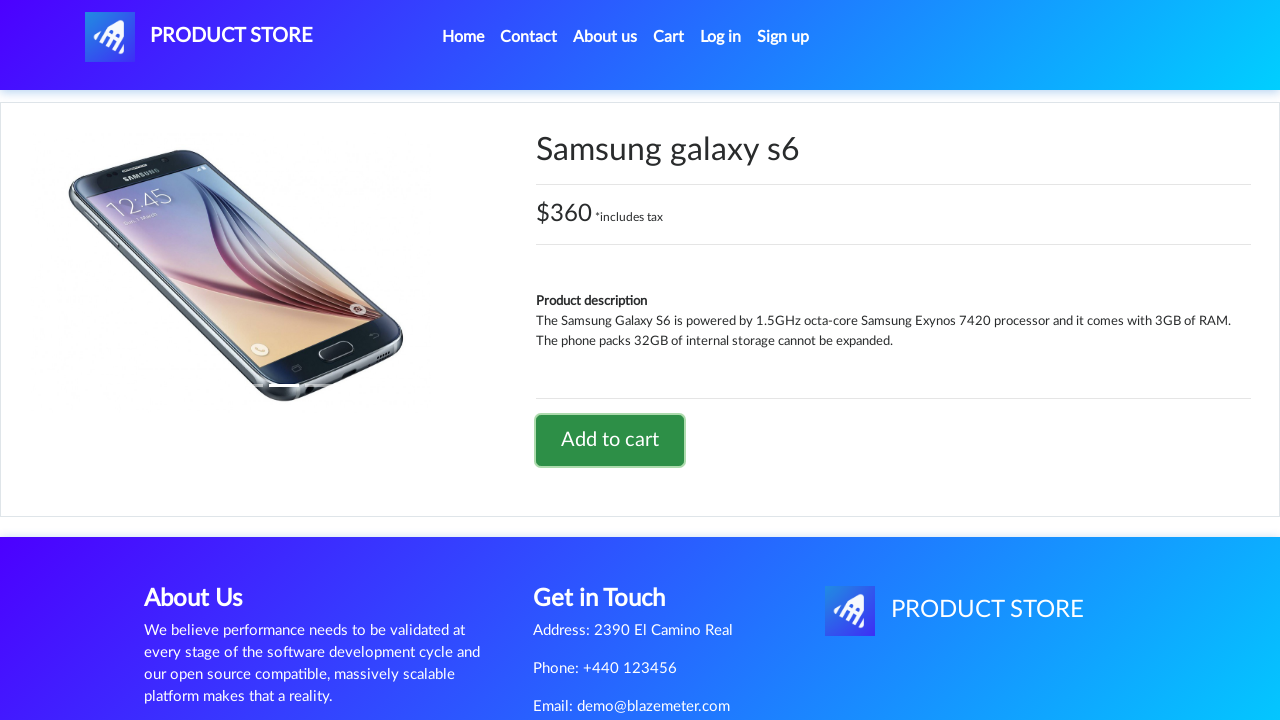

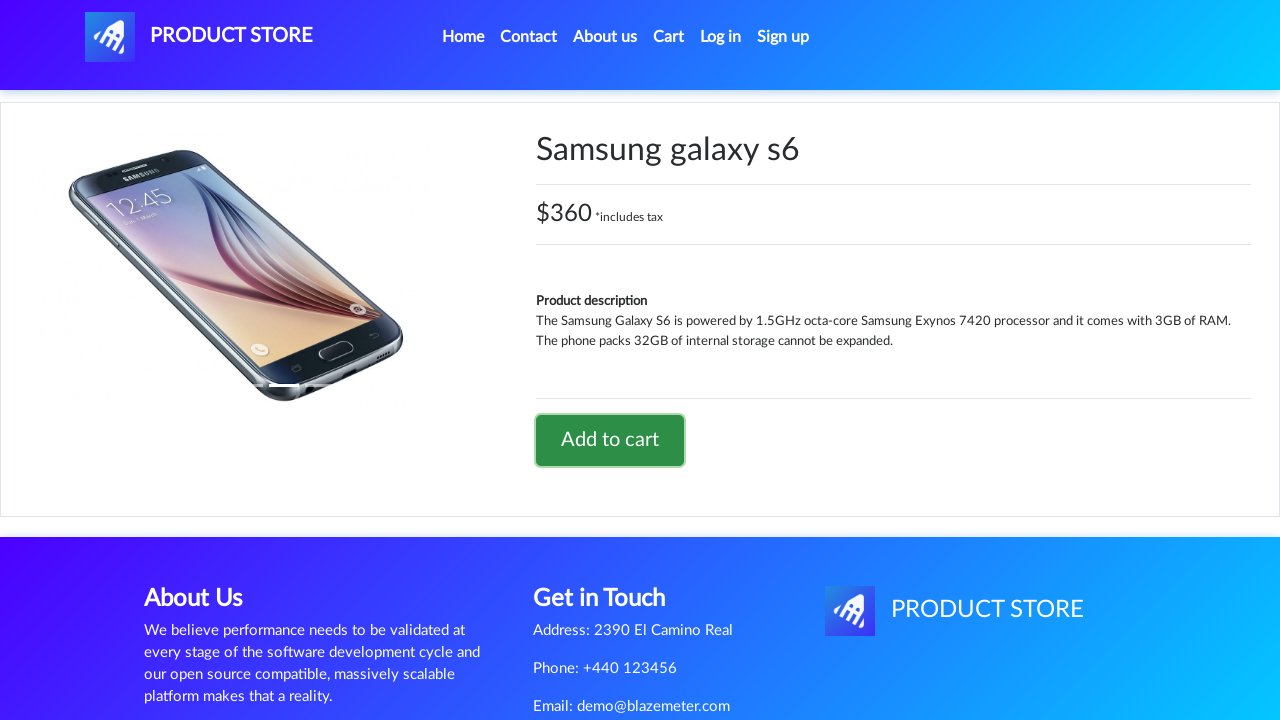